Tests the DemoQA practice form by filling in first name, last name, email, mobile number, and current address fields.

Starting URL: https://demoqa.com/automation-practice-form

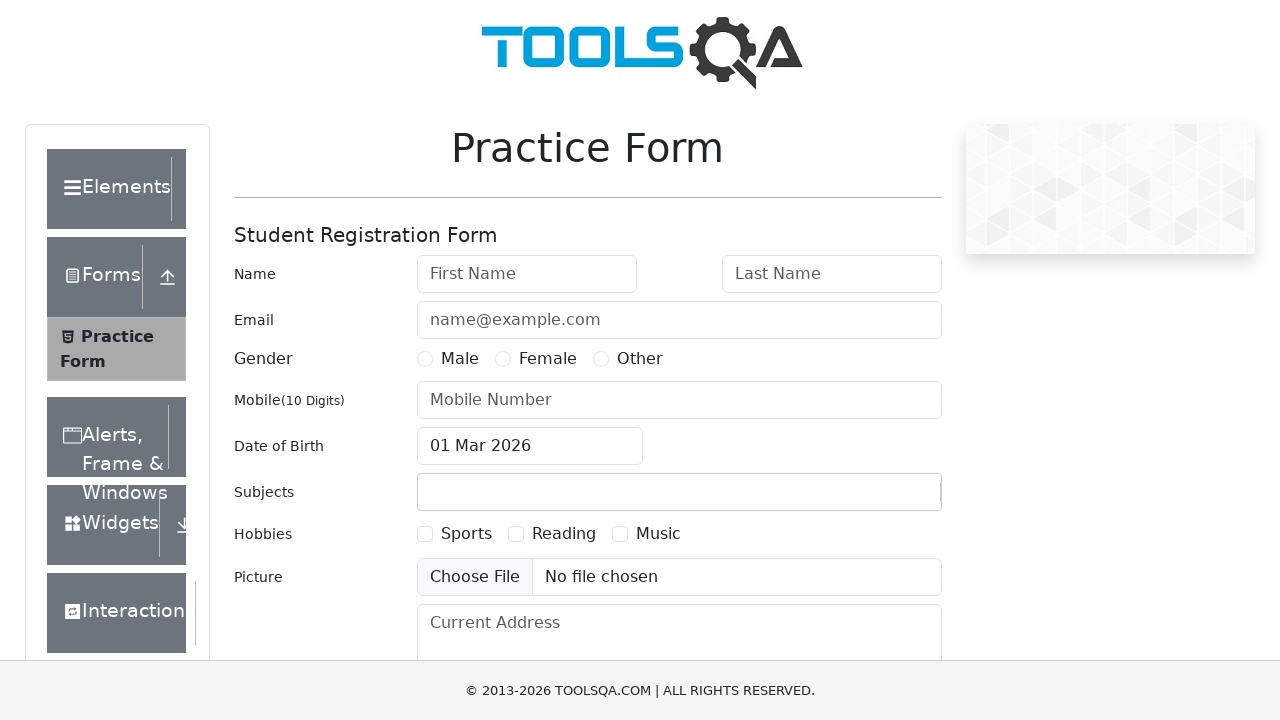

Filled first name field with 'arvind' on #firstName
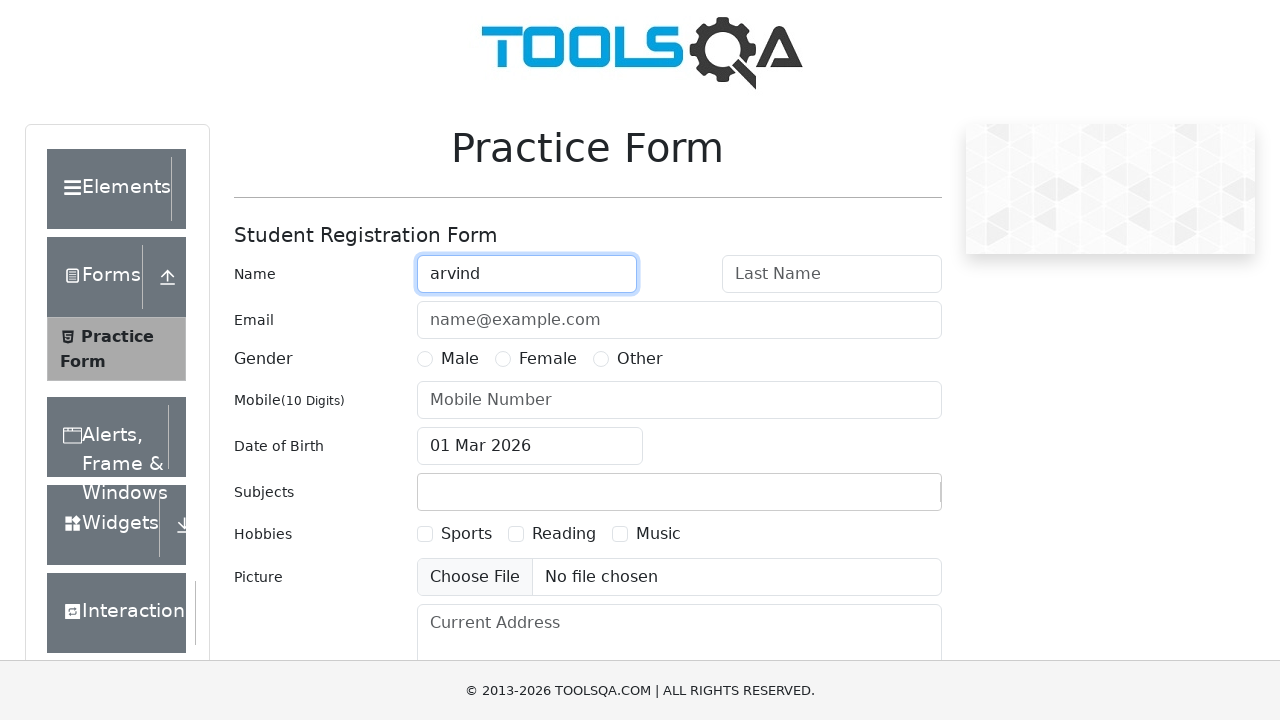

Filled last name field with 'pareek' on #lastName
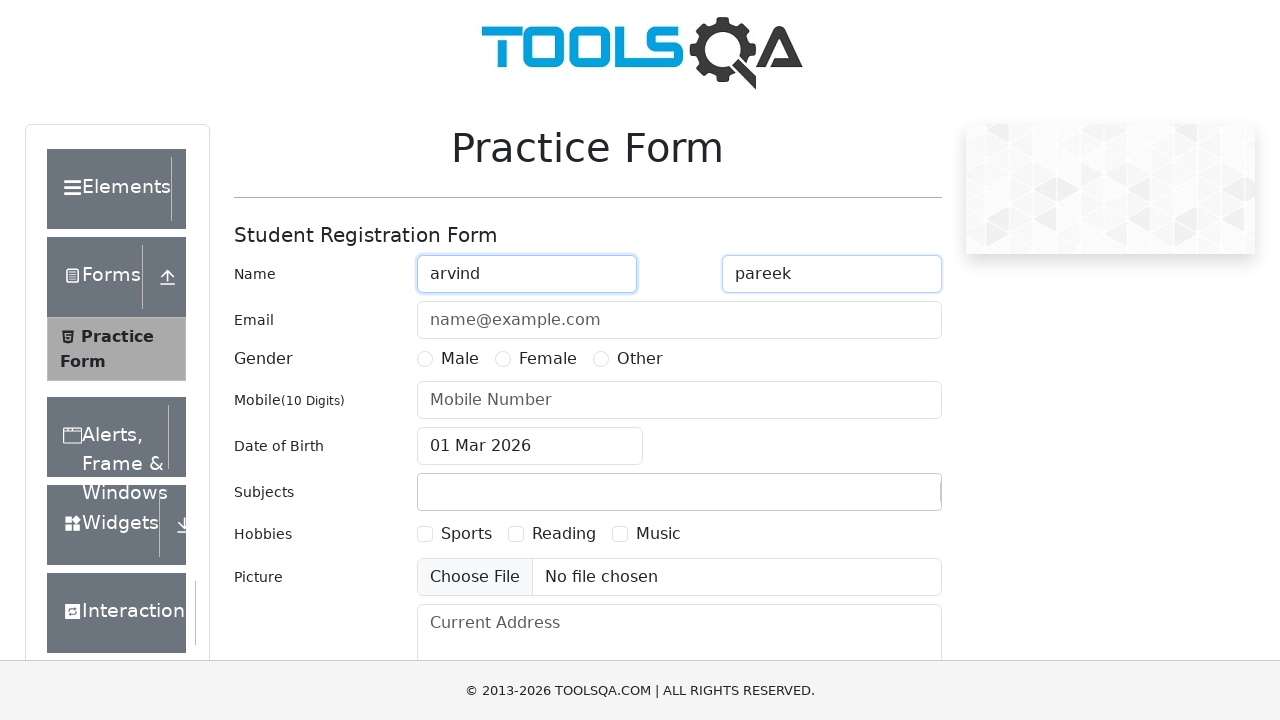

Filled email field with 'abc@gmail.com' on #userEmail
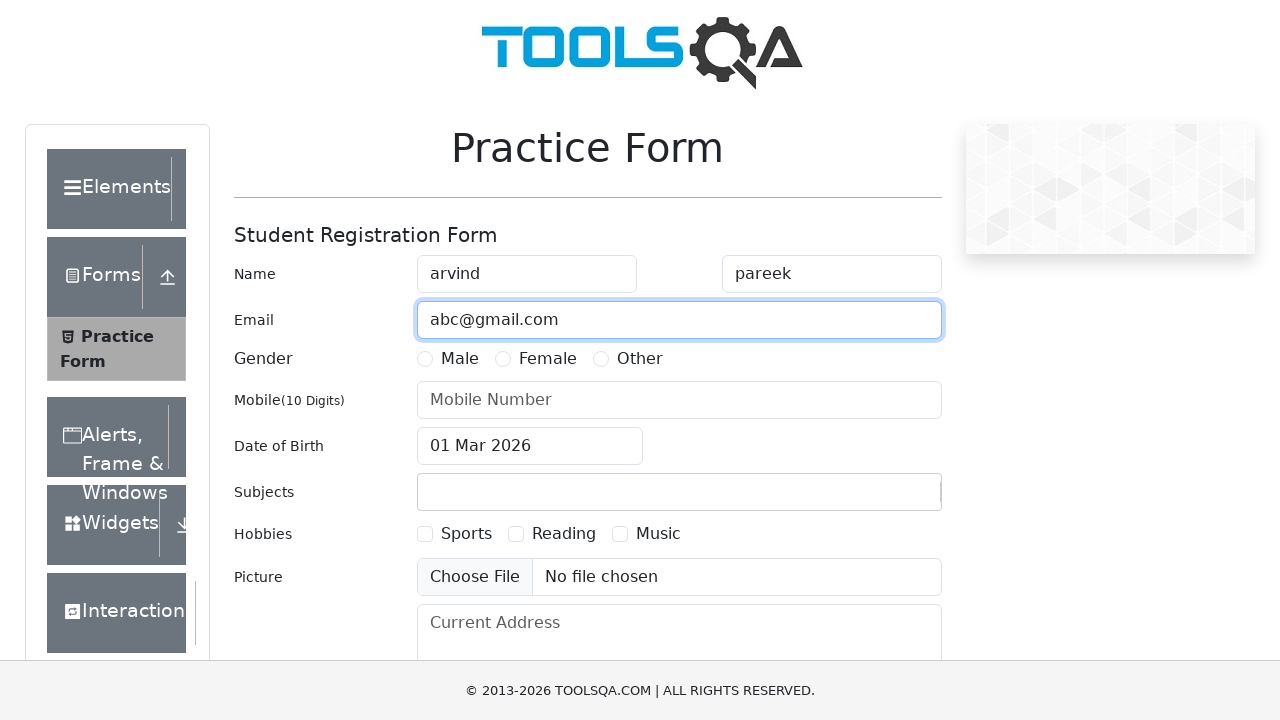

Scrolled to mobile number field
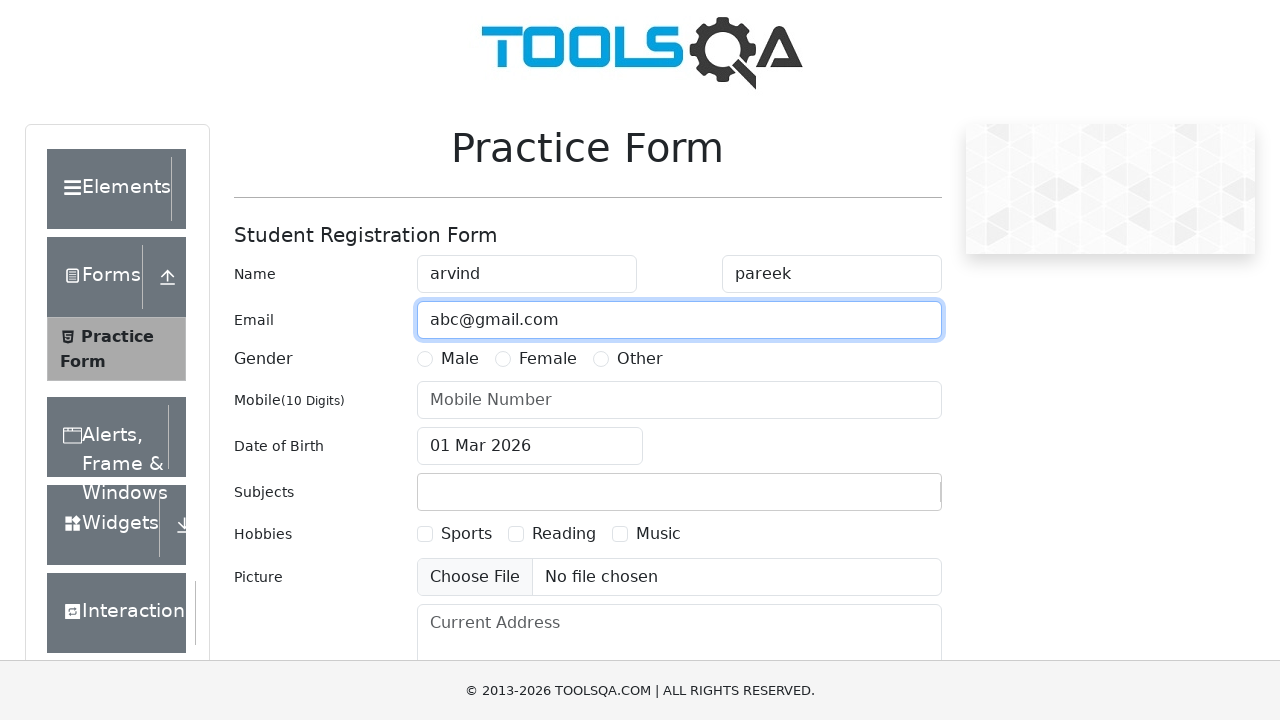

Filled mobile number field with '1234567890' on #userNumber
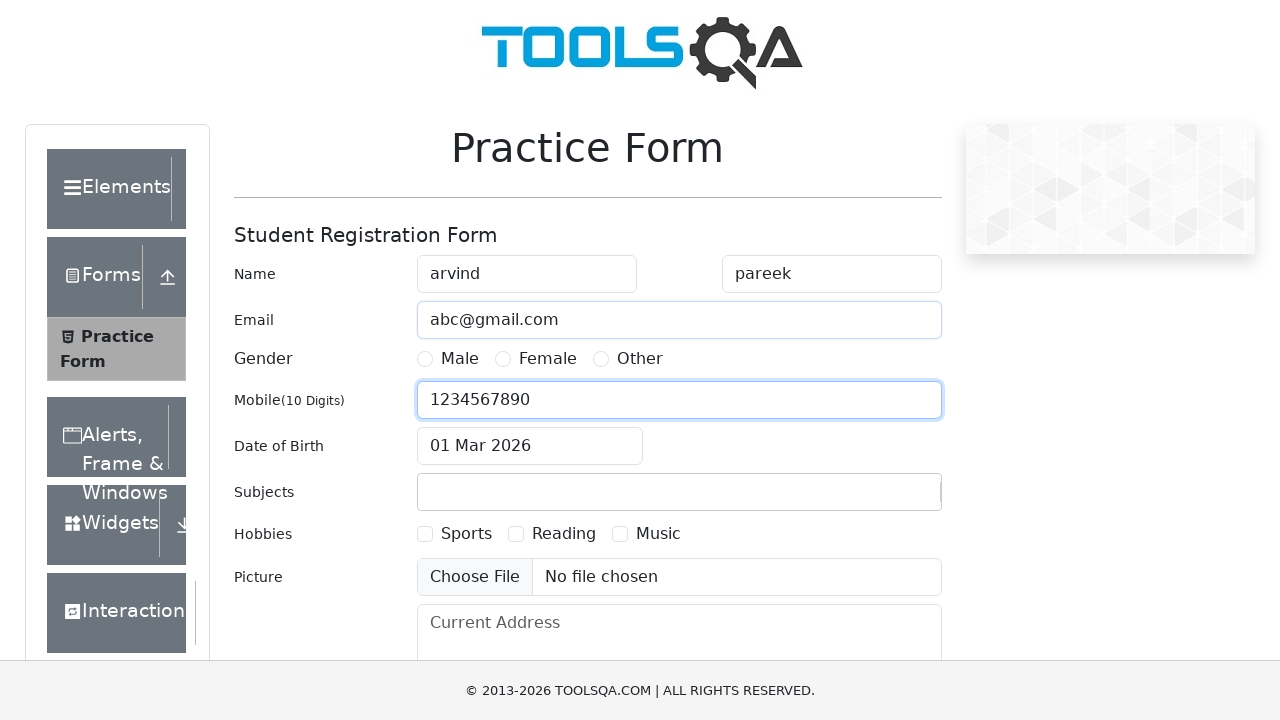

Scrolled to current address field
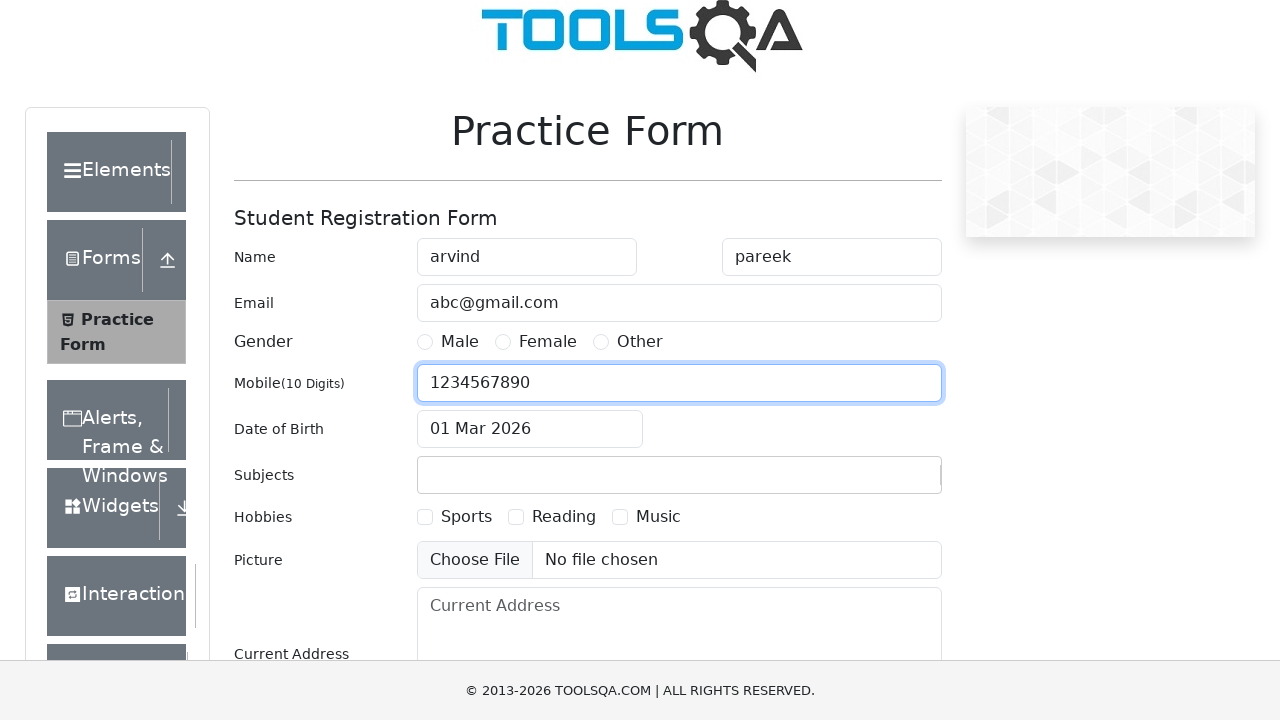

Filled current address field with 'java selenium' on #currentAddress
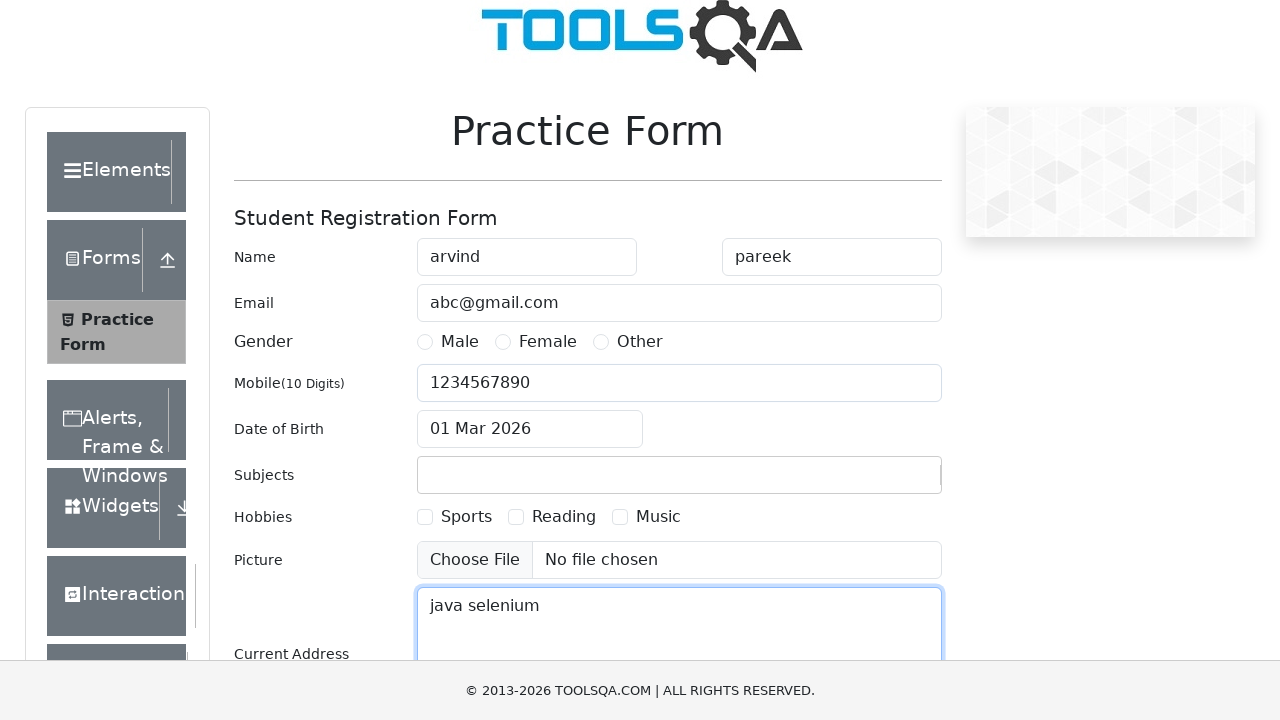

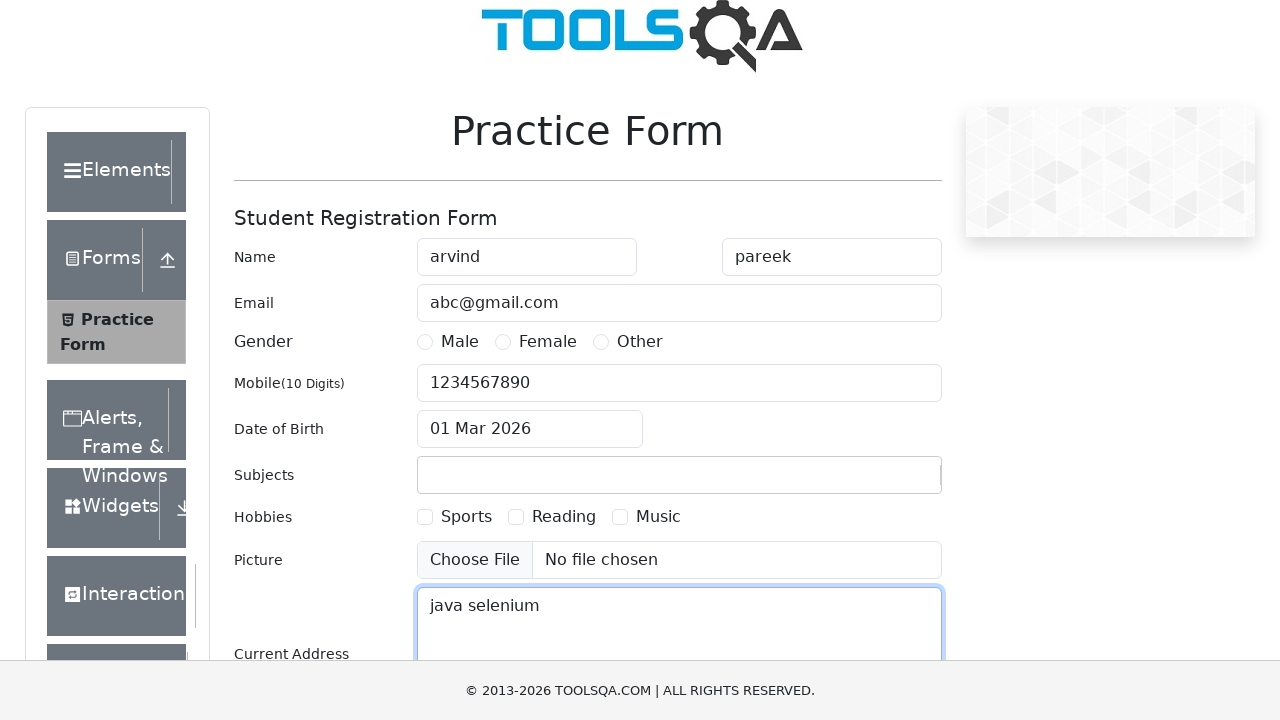